Tests an explicit wait scenario where the script waits for a price element to show "100", then clicks a button, reads a value, calculates a mathematical result, fills it into an answer field, and submits the form.

Starting URL: http://suninjuly.github.io/explicit_wait2.html

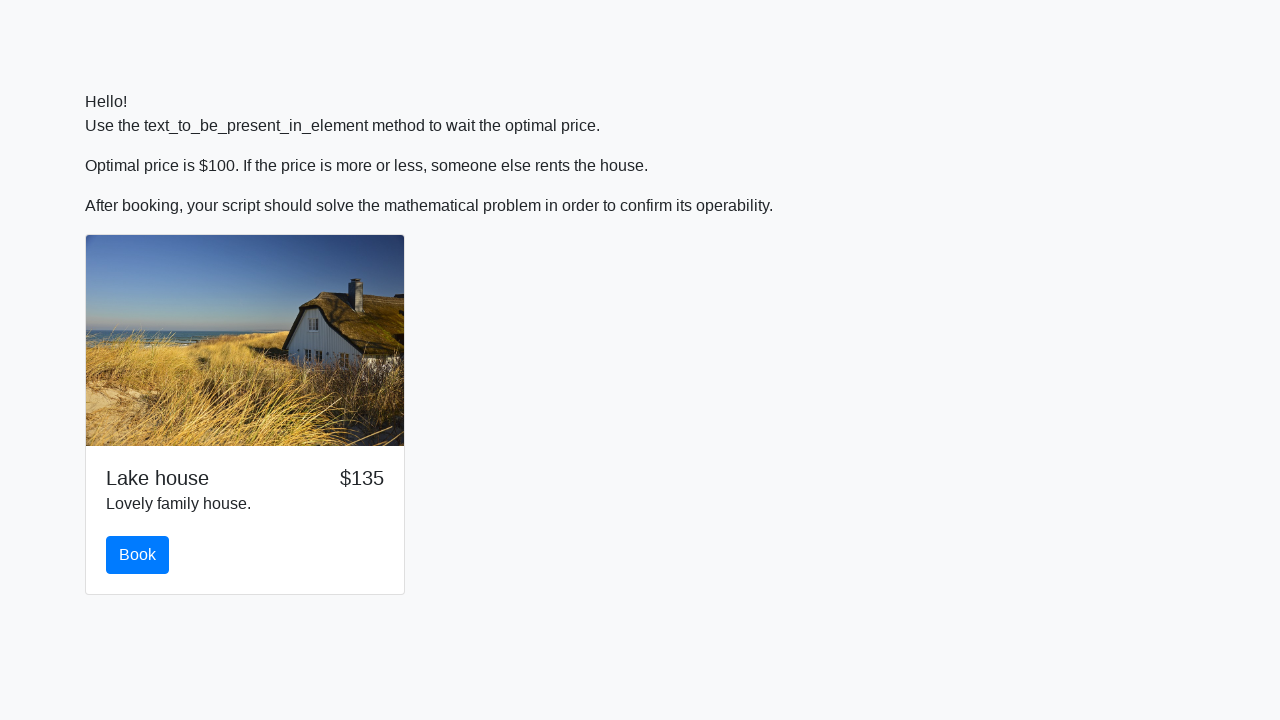

Waited for price element to show '100'
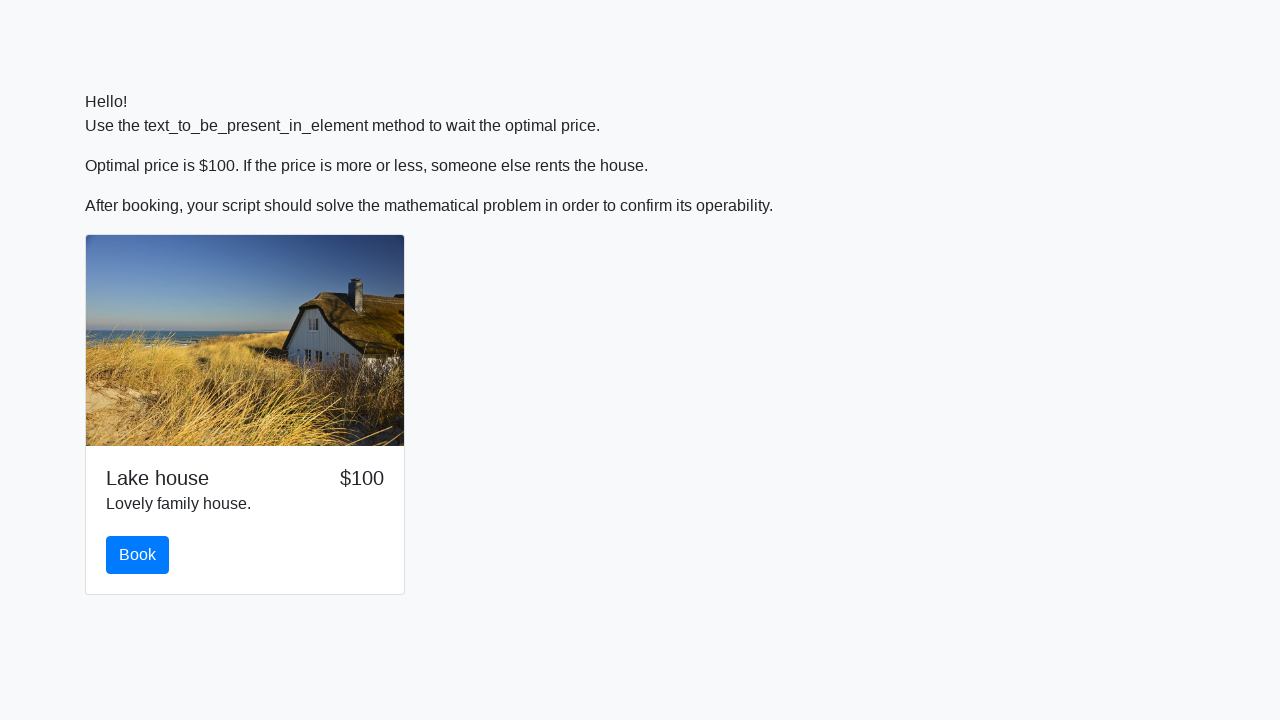

Clicked the button to proceed at (138, 555) on button.btn
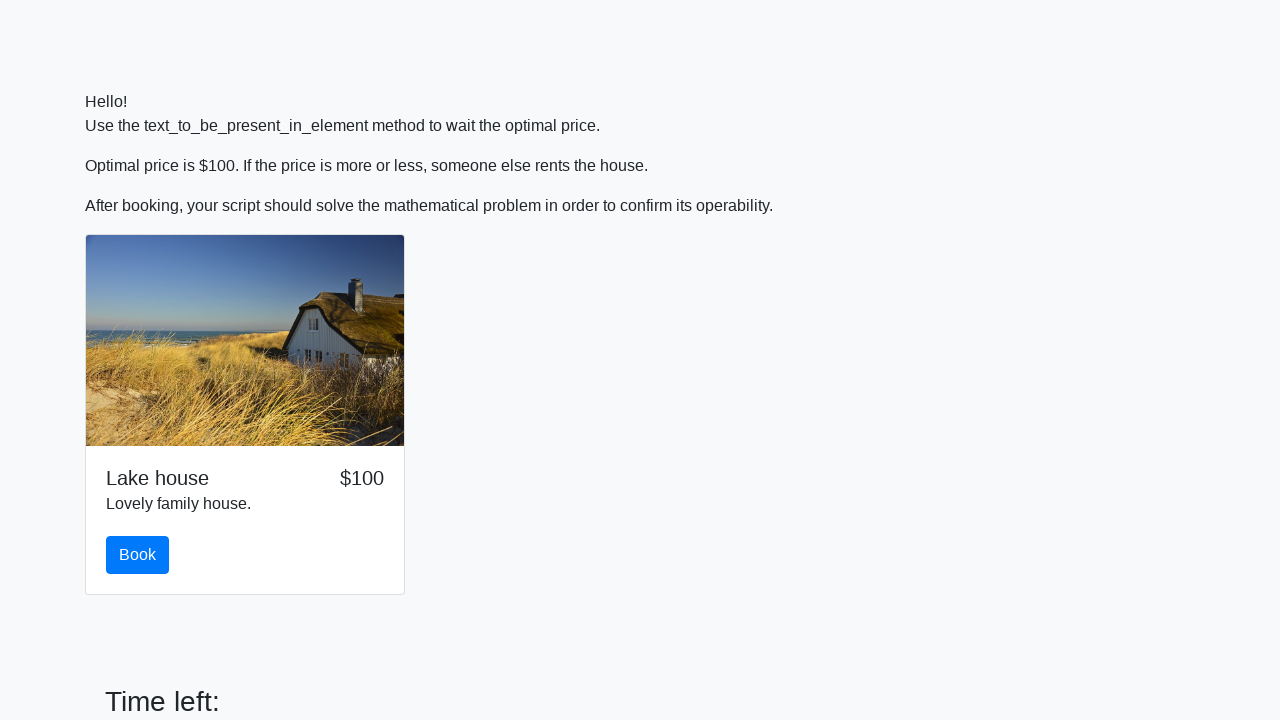

Retrieved input value: 591
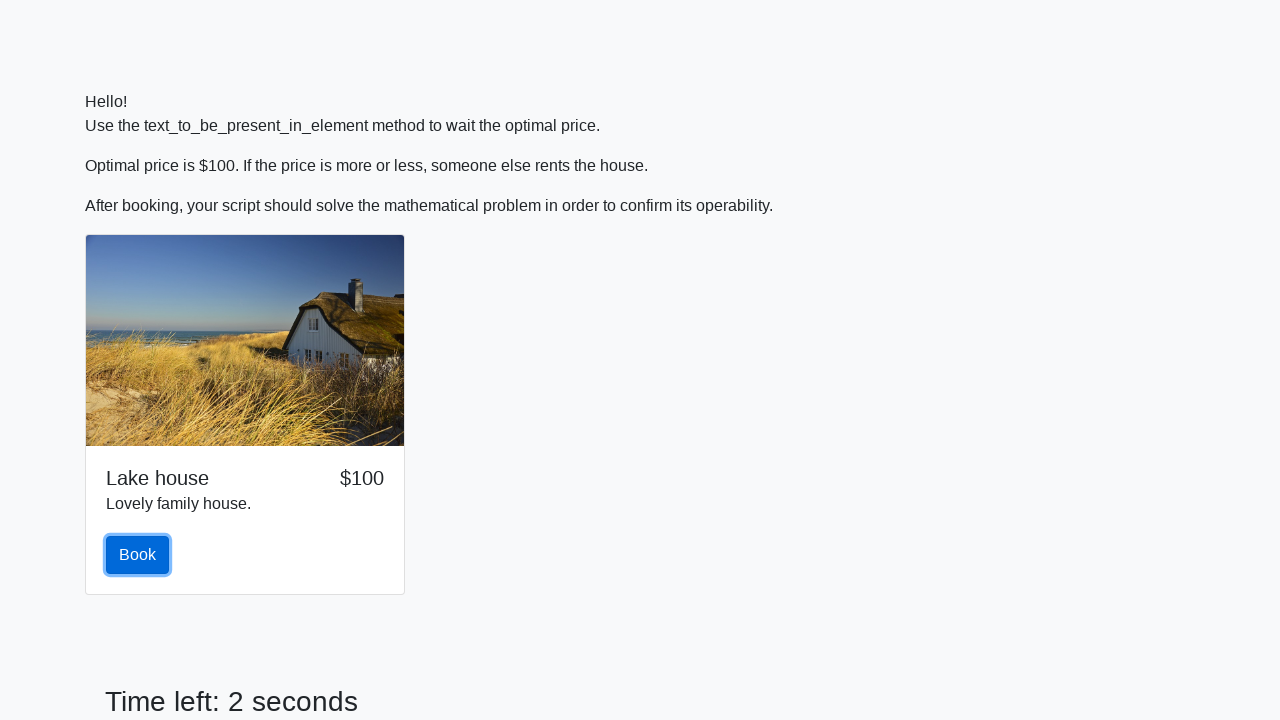

Calculated result: 1.4945927651196633
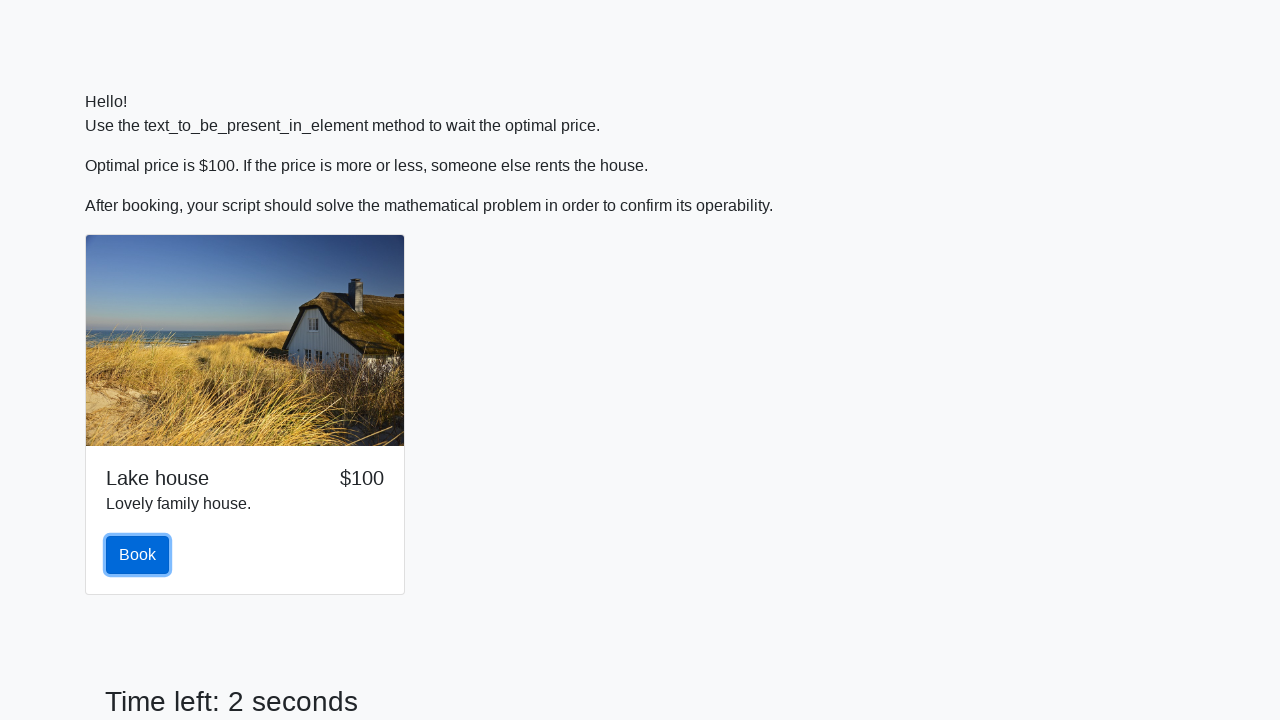

Filled answer field with calculated result on #answer
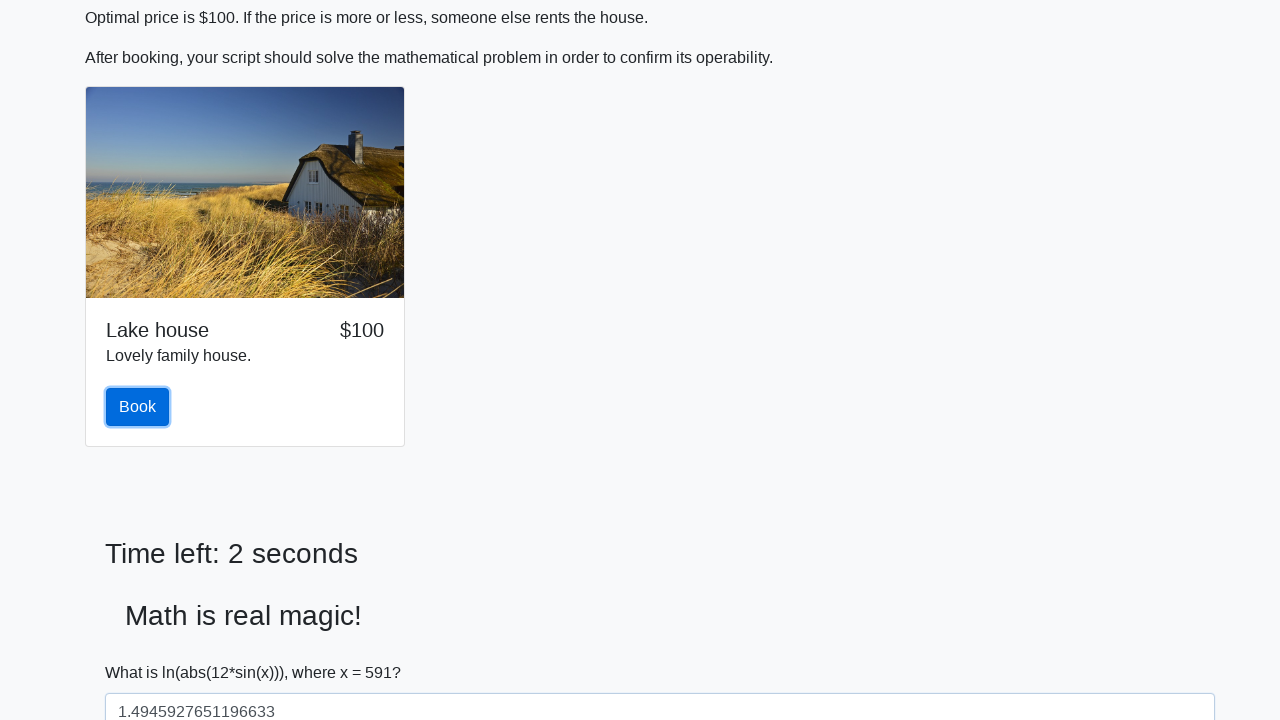

Clicked the solve button to submit the form at (143, 651) on #solve
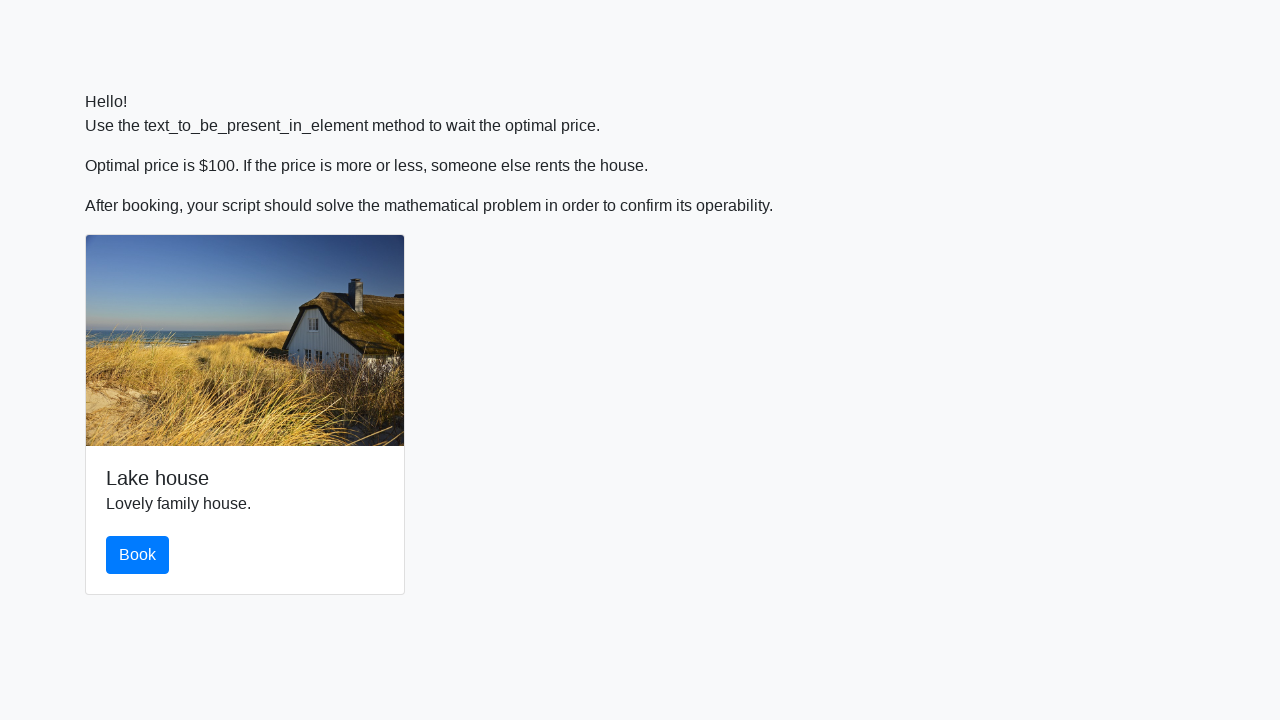

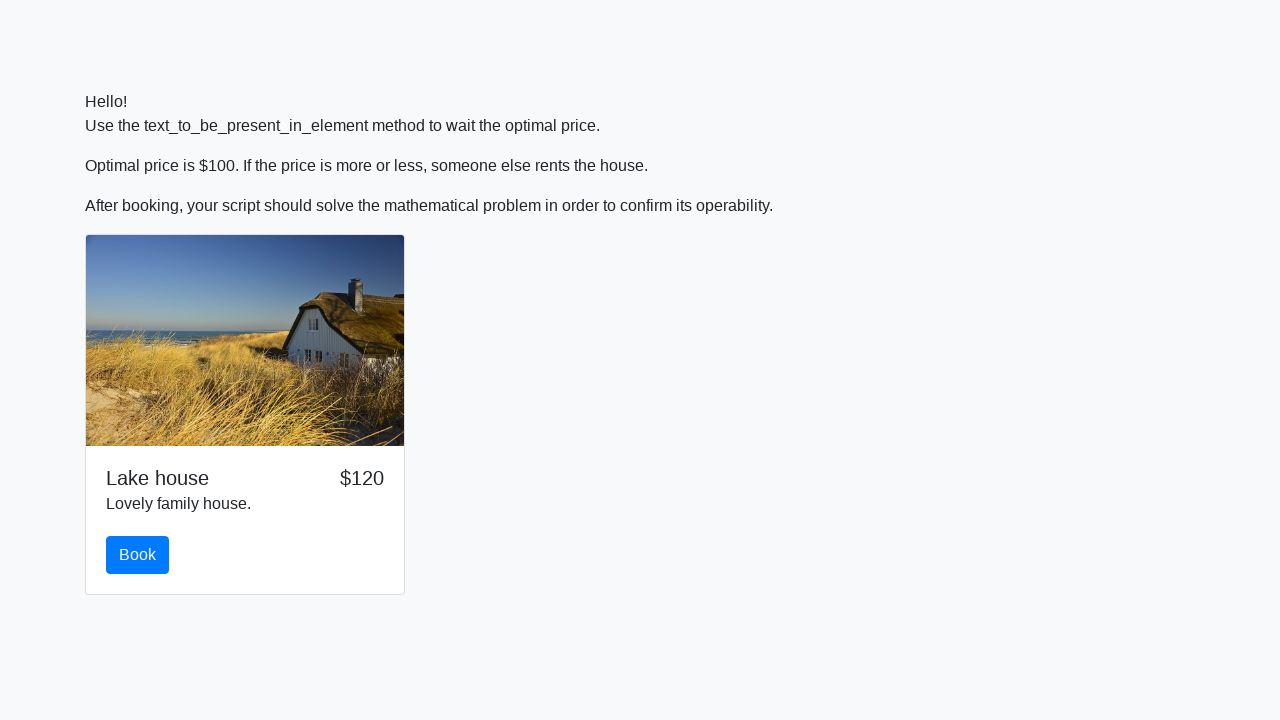